Waits for a price to reach $100, clicks a booking button, solves a math problem, and submits the answer

Starting URL: http://suninjuly.github.io/explicit_wait2.html

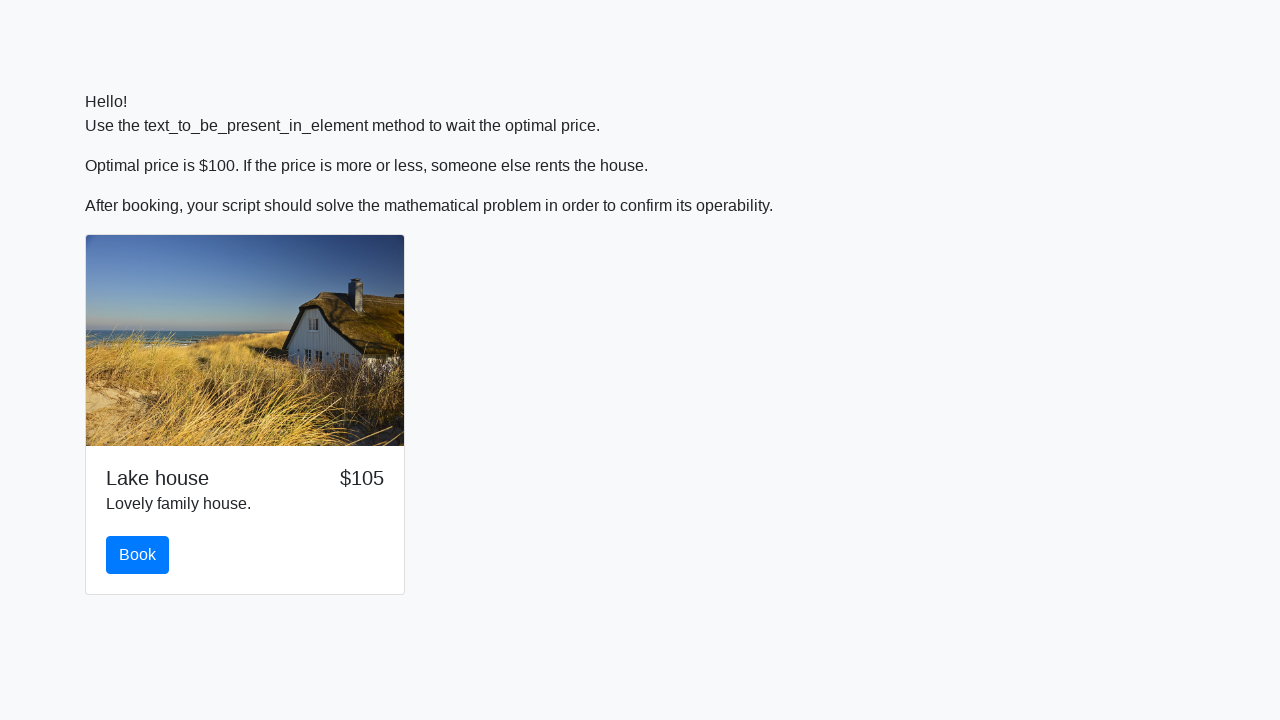

Waited for price to reach $100
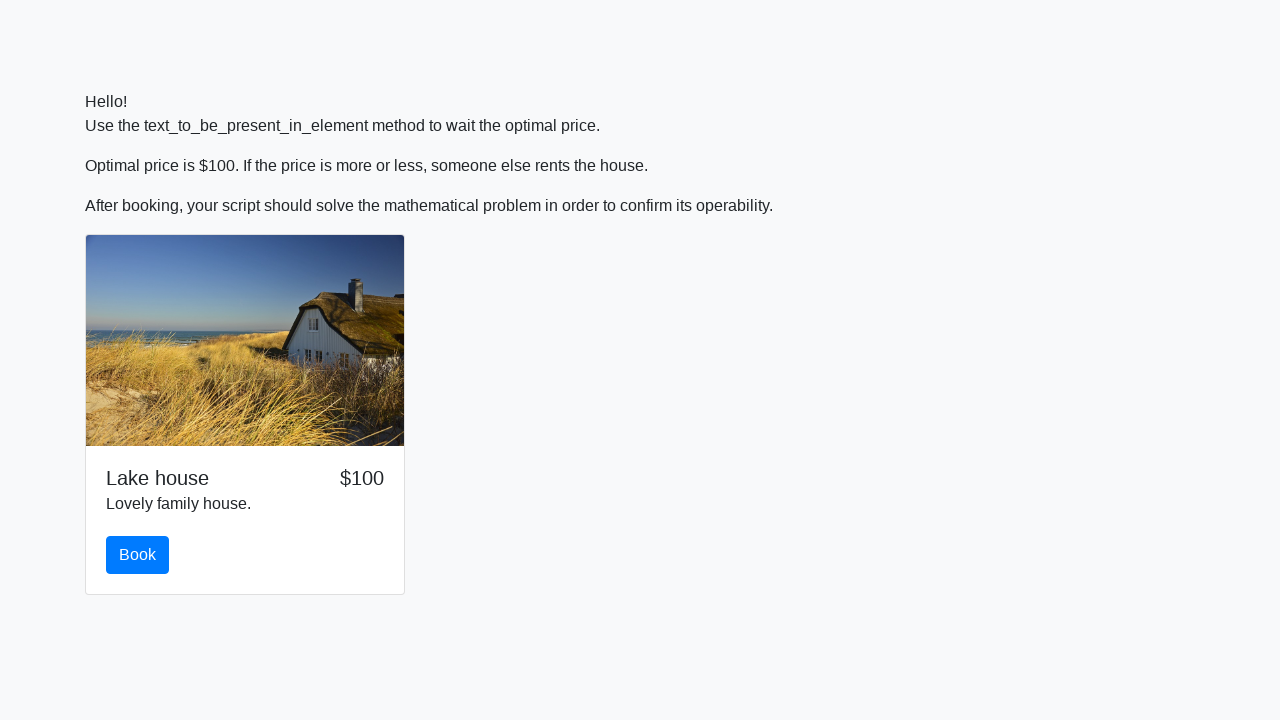

Clicked the book button at (138, 555) on #book
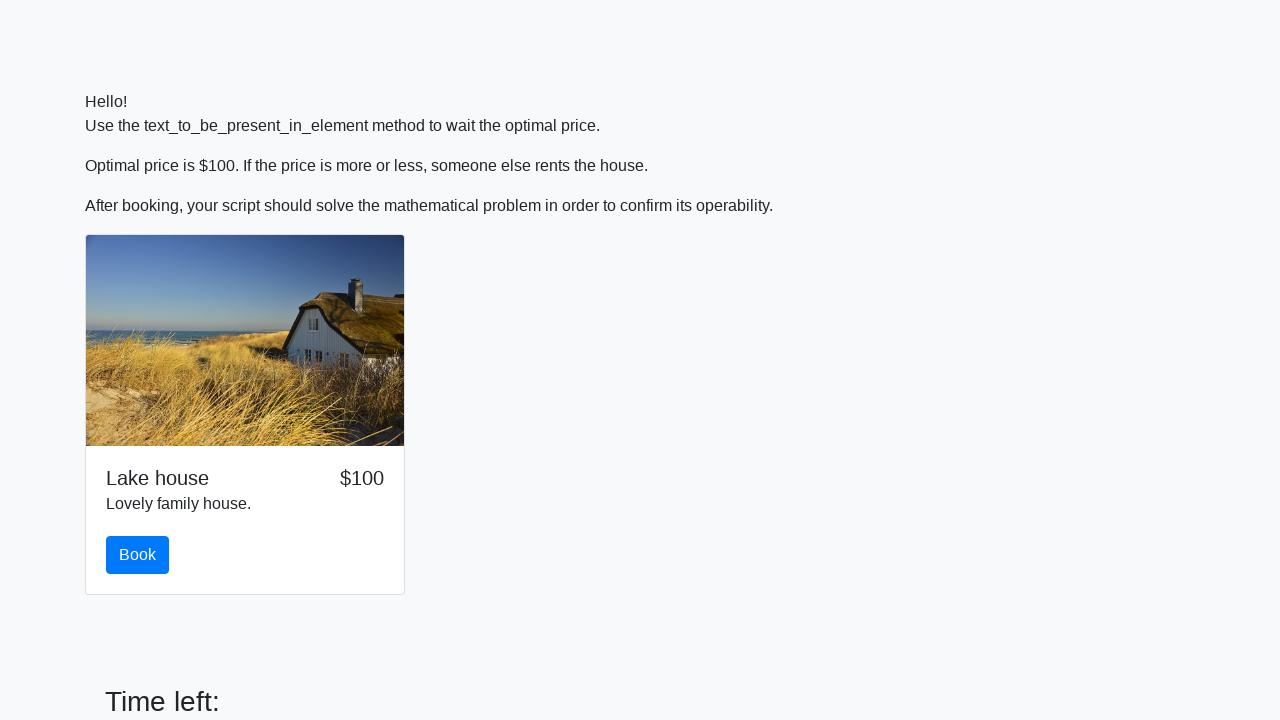

Scrolled input value element into view
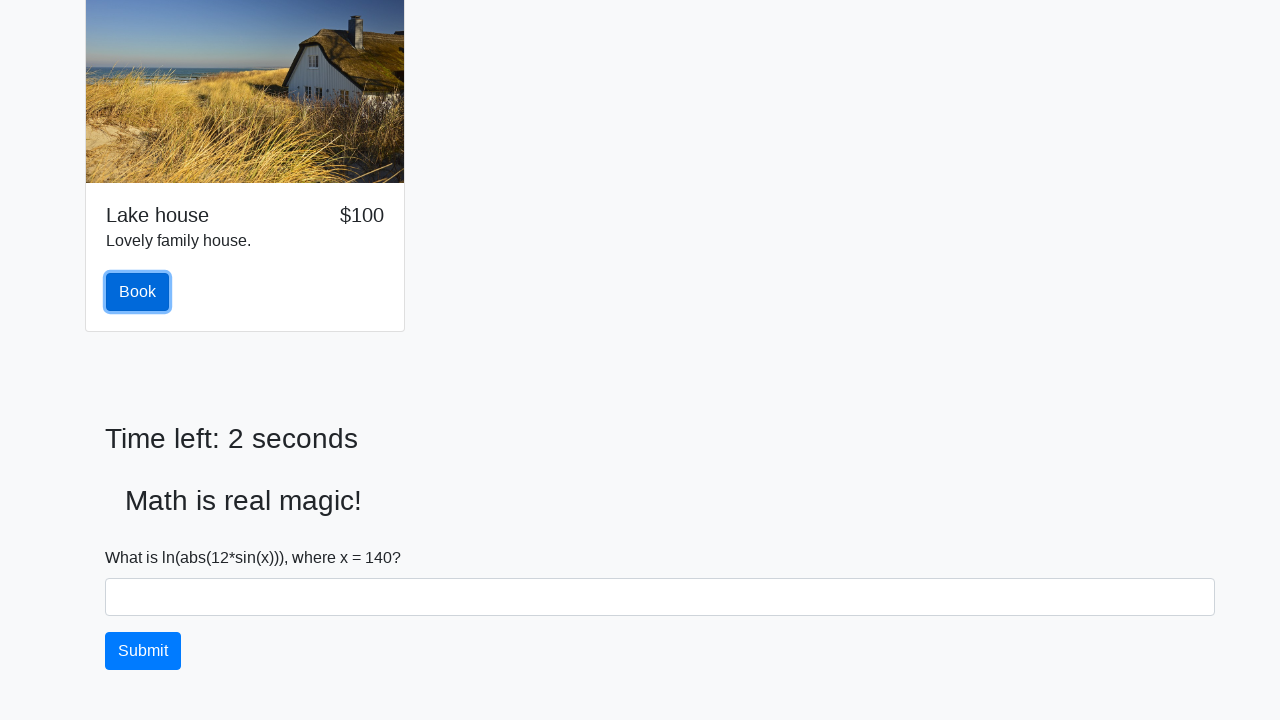

Retrieved input value: 140
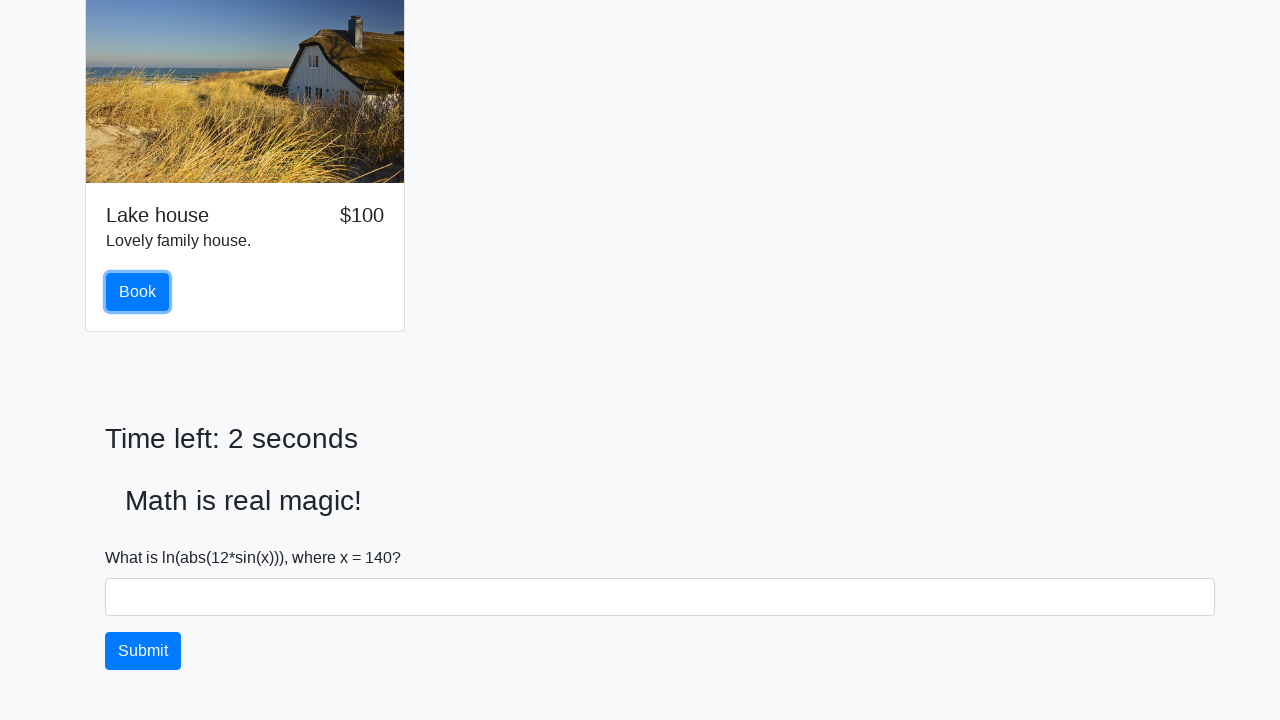

Filled answer field with calculated value: 2.4649484630221914 on input#answer
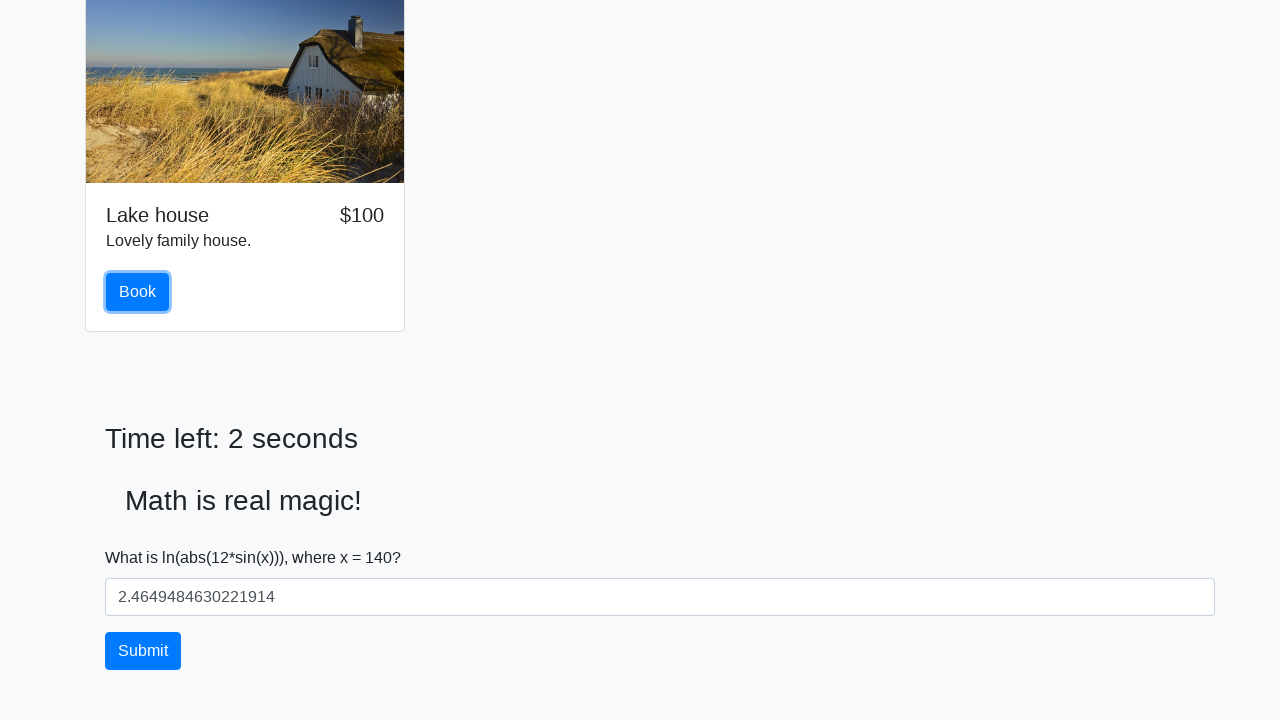

Clicked Submit button at (143, 651) on button:text("Submit")
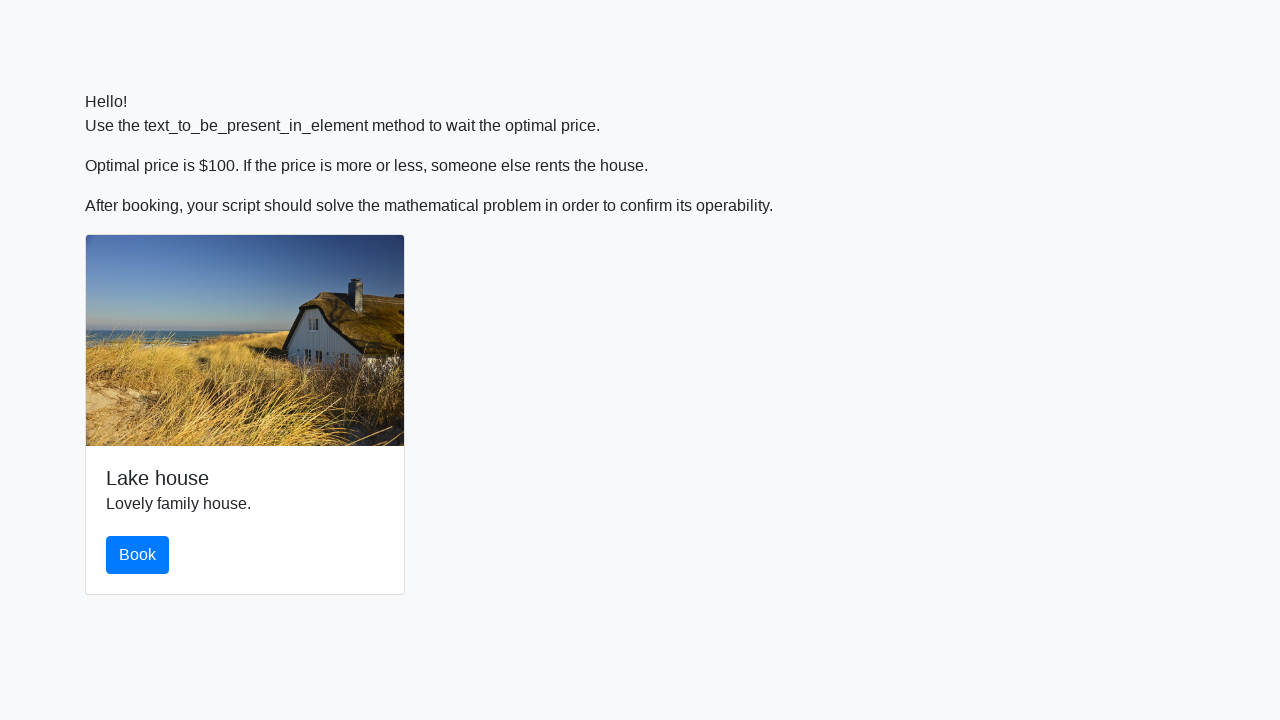

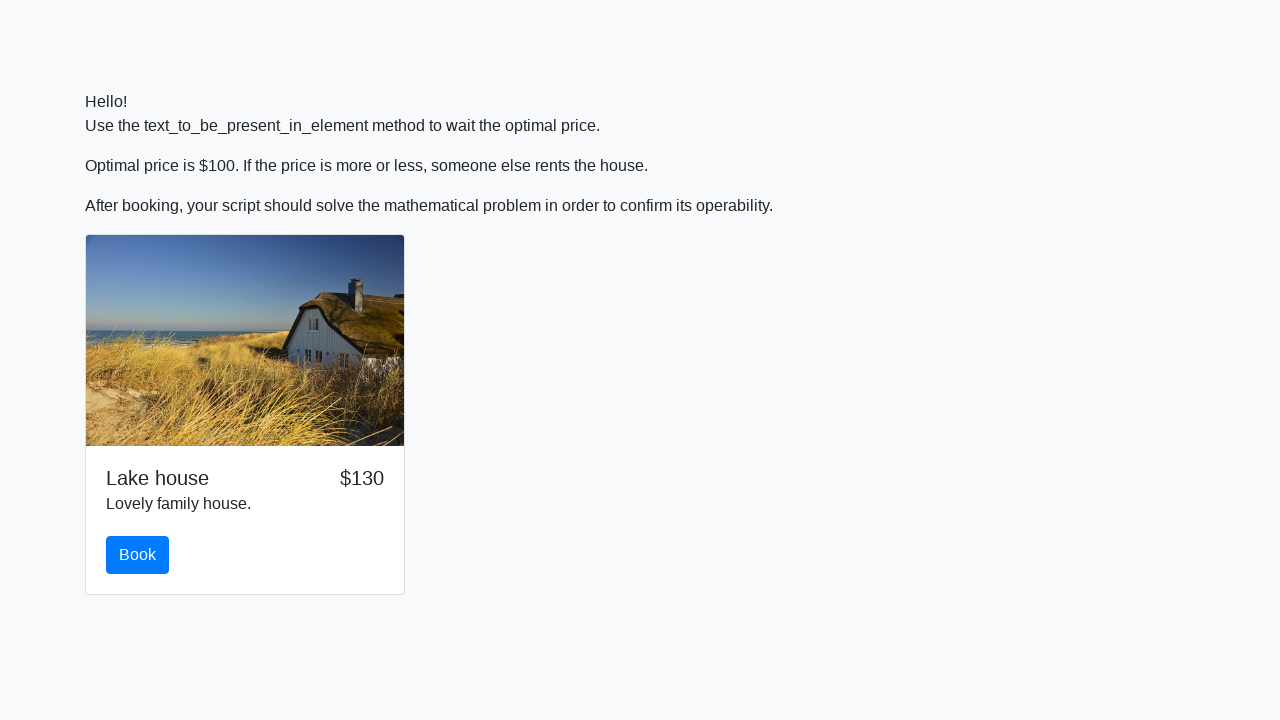